Checks and unchecks a checkbox labeled 'Pasta' without using external page objects

Starting URL: https://thefreerangetester.github.io/sandbox-automation-testing/

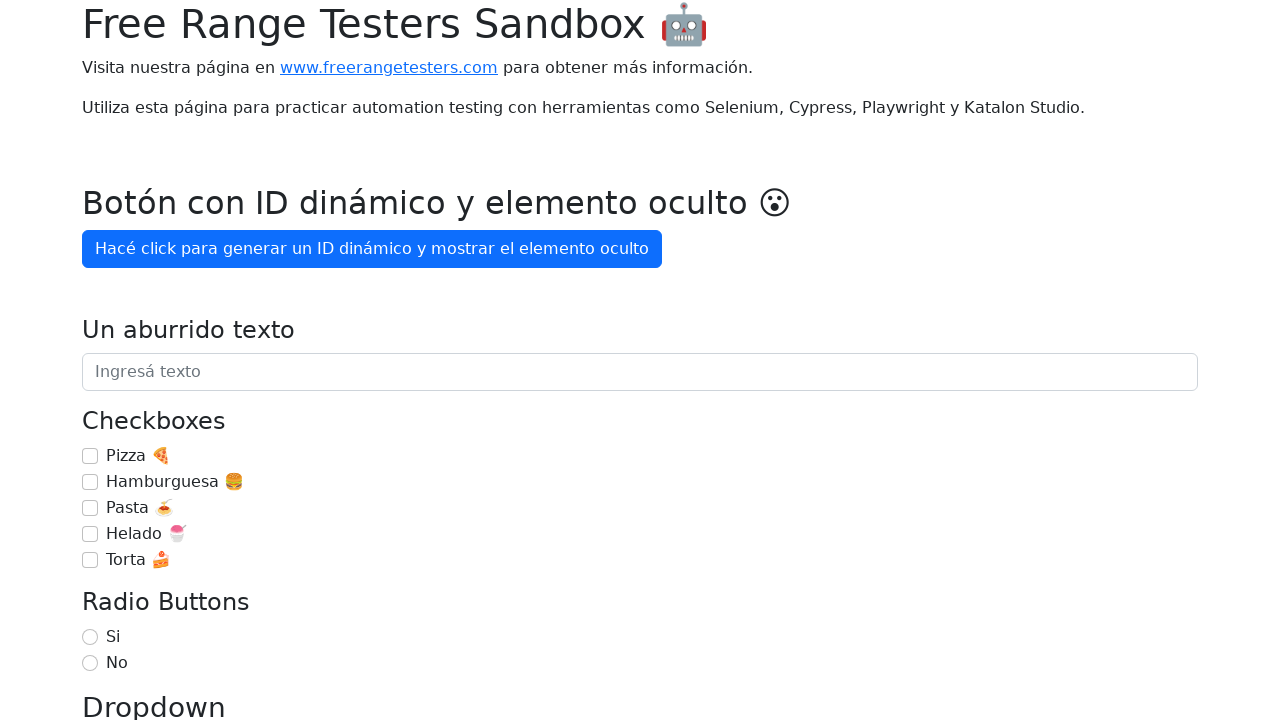

Checked the Pasta 🍝 checkbox at (90, 508) on internal:label="Pasta \ud83c\udf5d"i
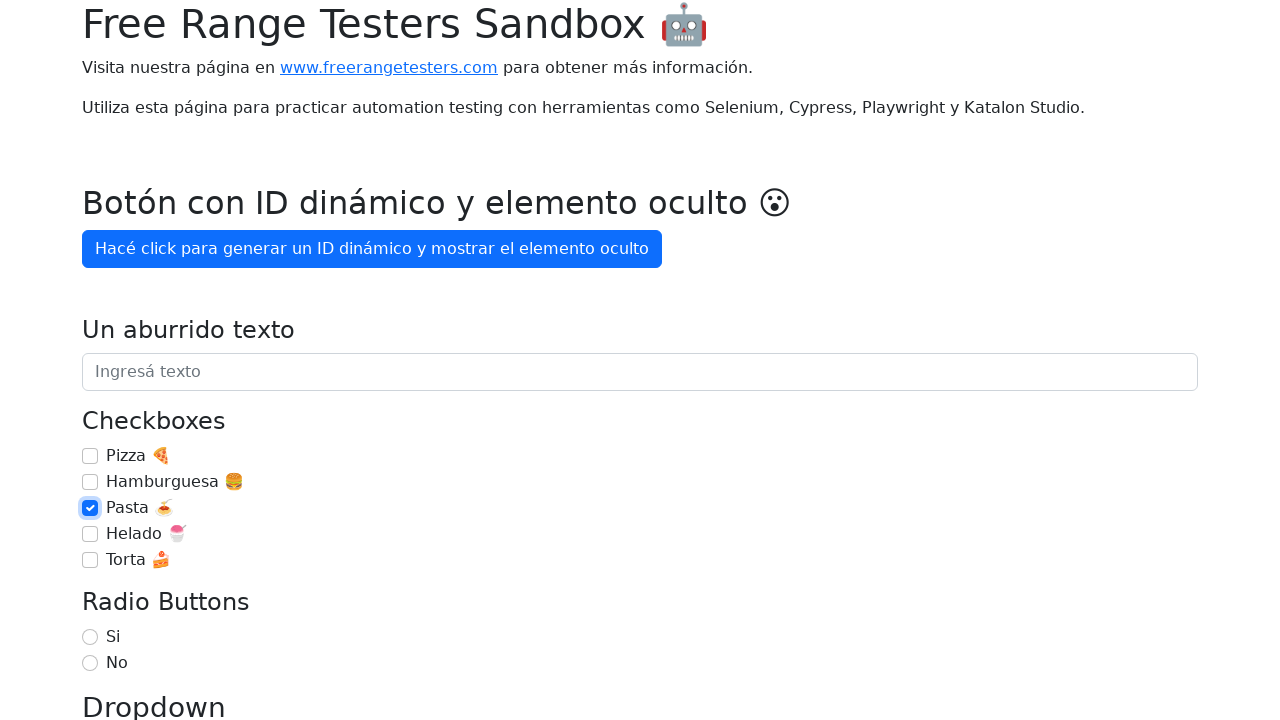

Unchecked the Pasta 🍝 checkbox at (90, 508) on internal:label="Pasta \ud83c\udf5d"i
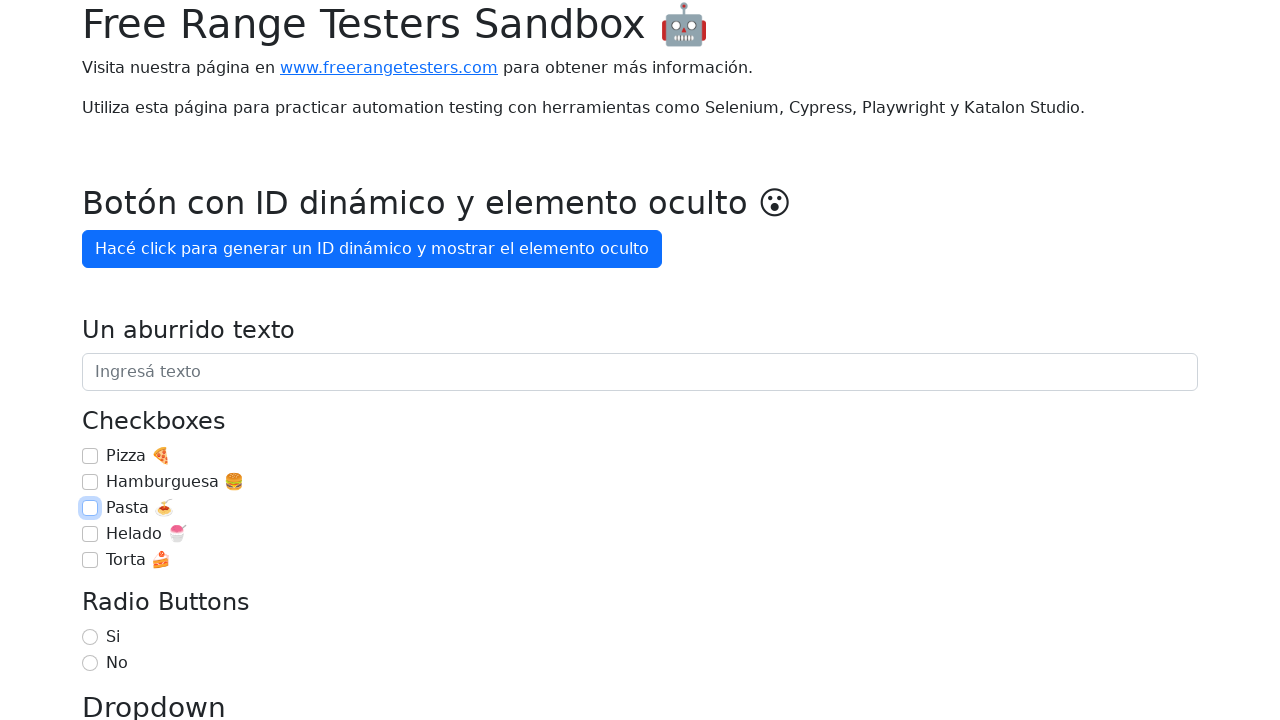

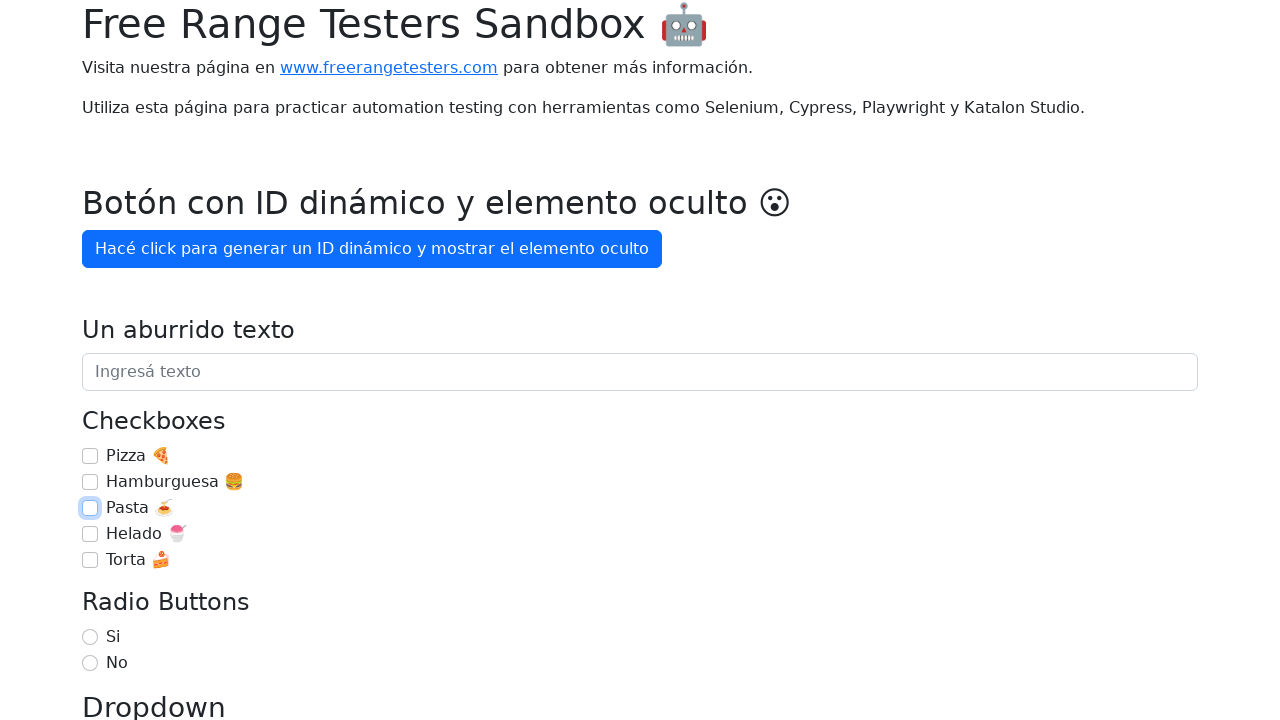